Navigates to JPL Space page and clicks the full image button to view the featured Mars image

Starting URL: https://data-class-jpl-space.s3.amazonaws.com/JPL_Space/index.html

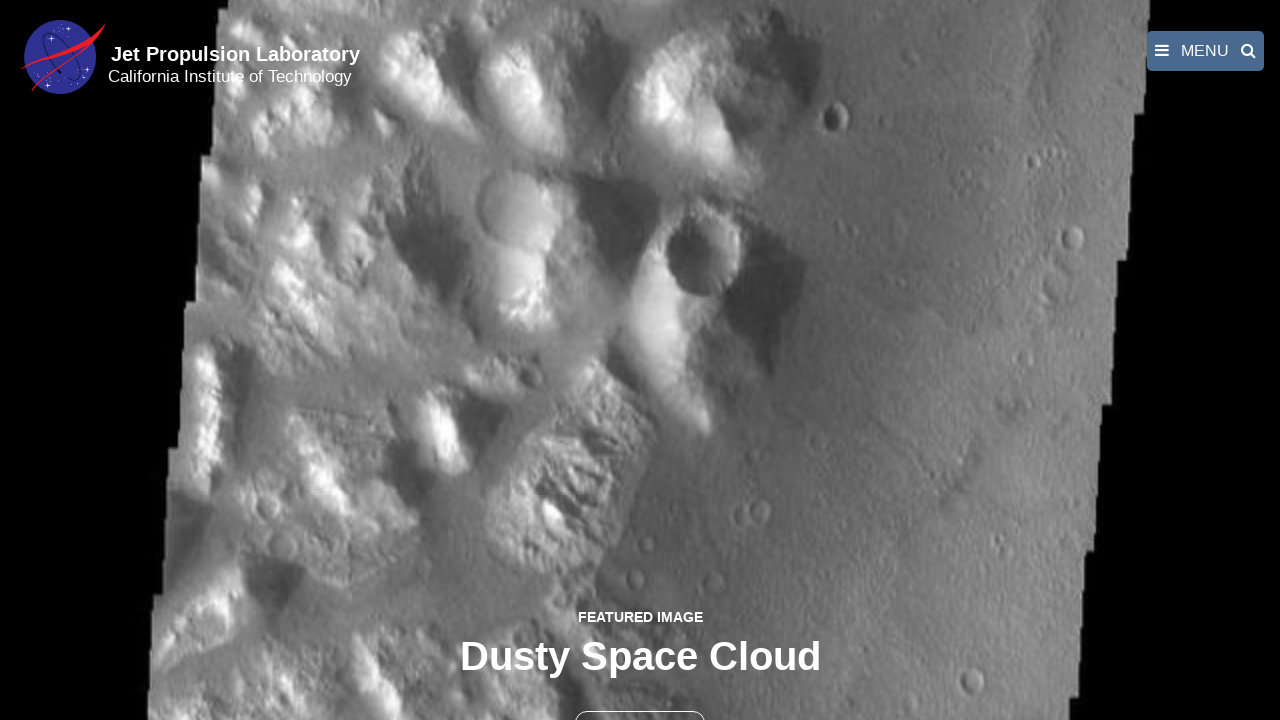

Navigated to JPL Space page
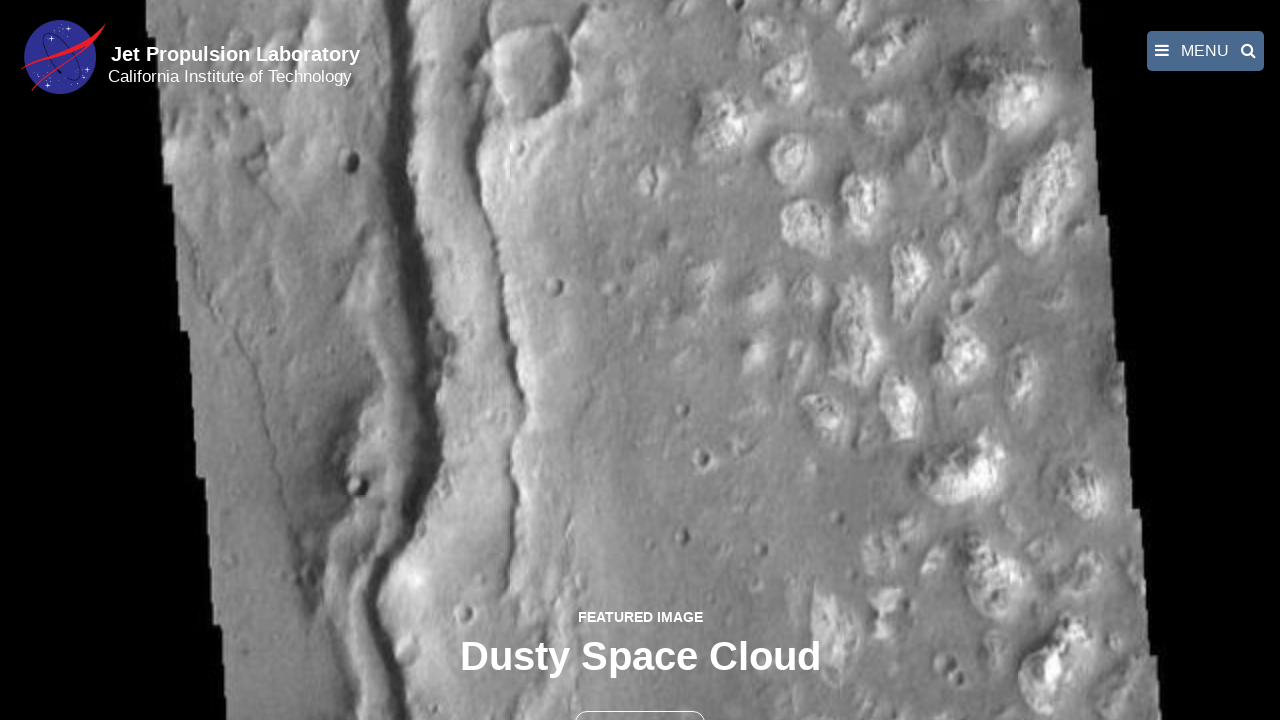

Clicked the full image button to view featured Mars image at (640, 699) on button >> nth=1
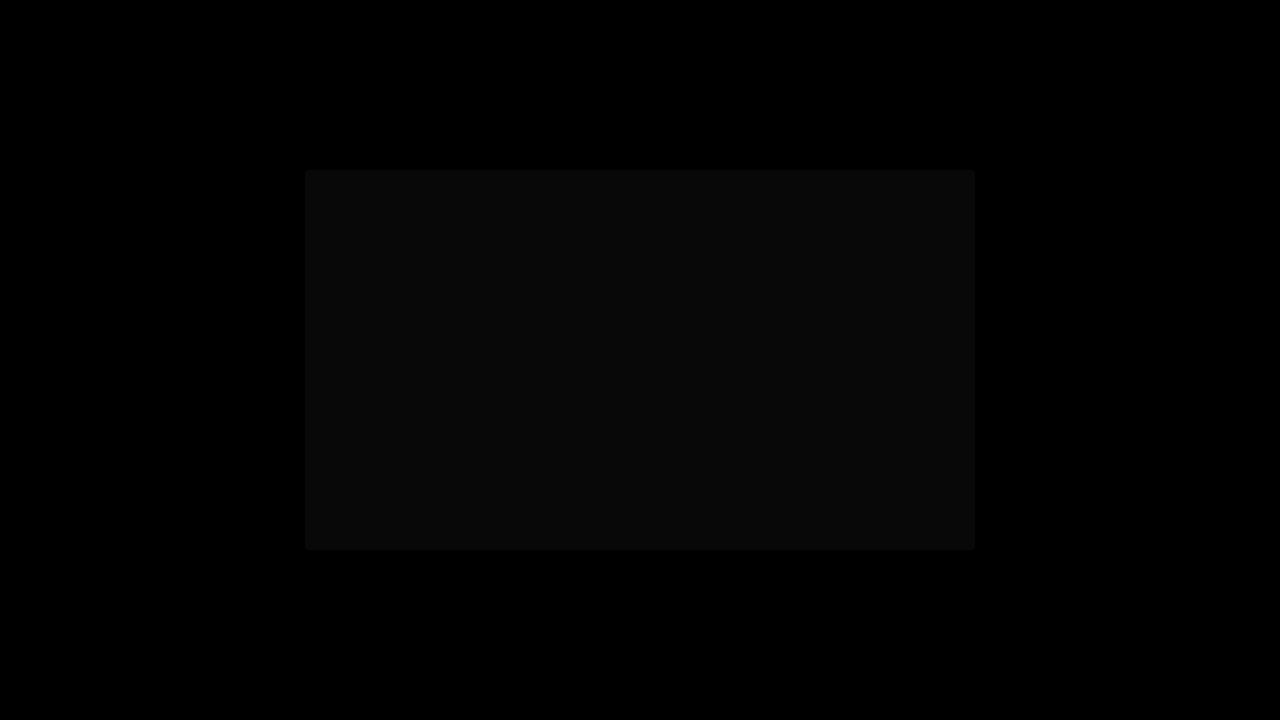

Featured Mars image loaded in fancybox
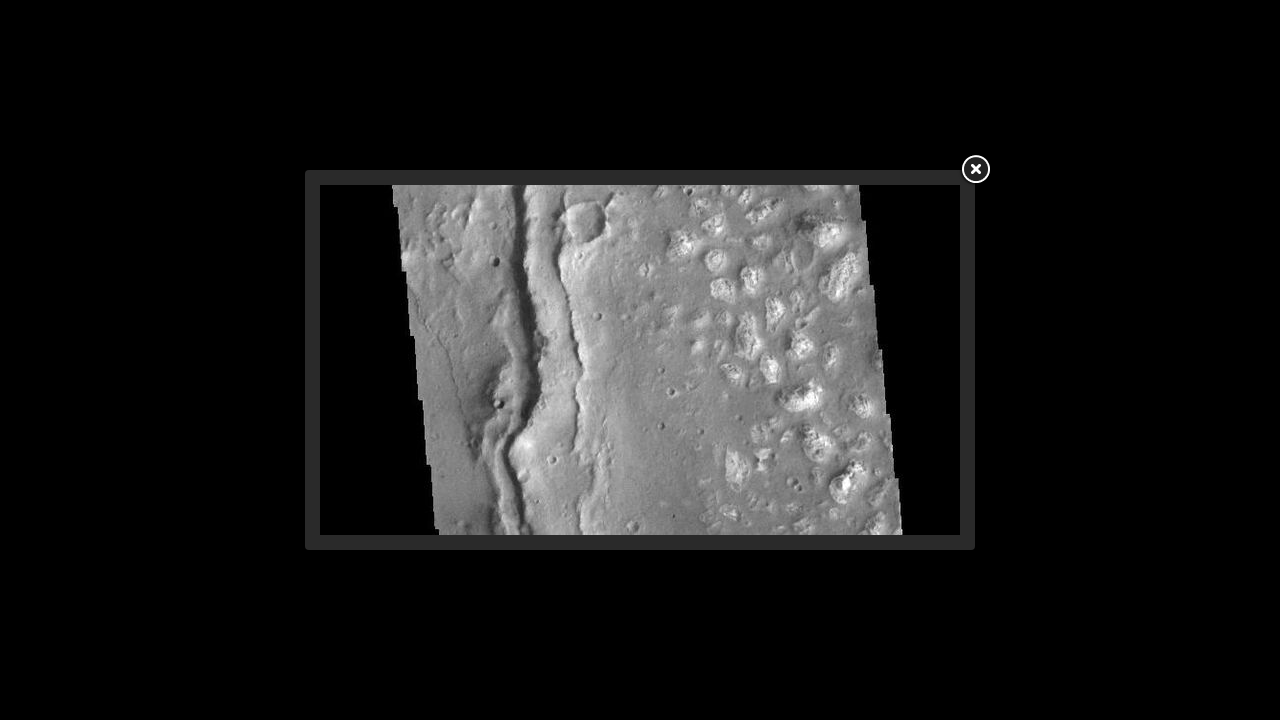

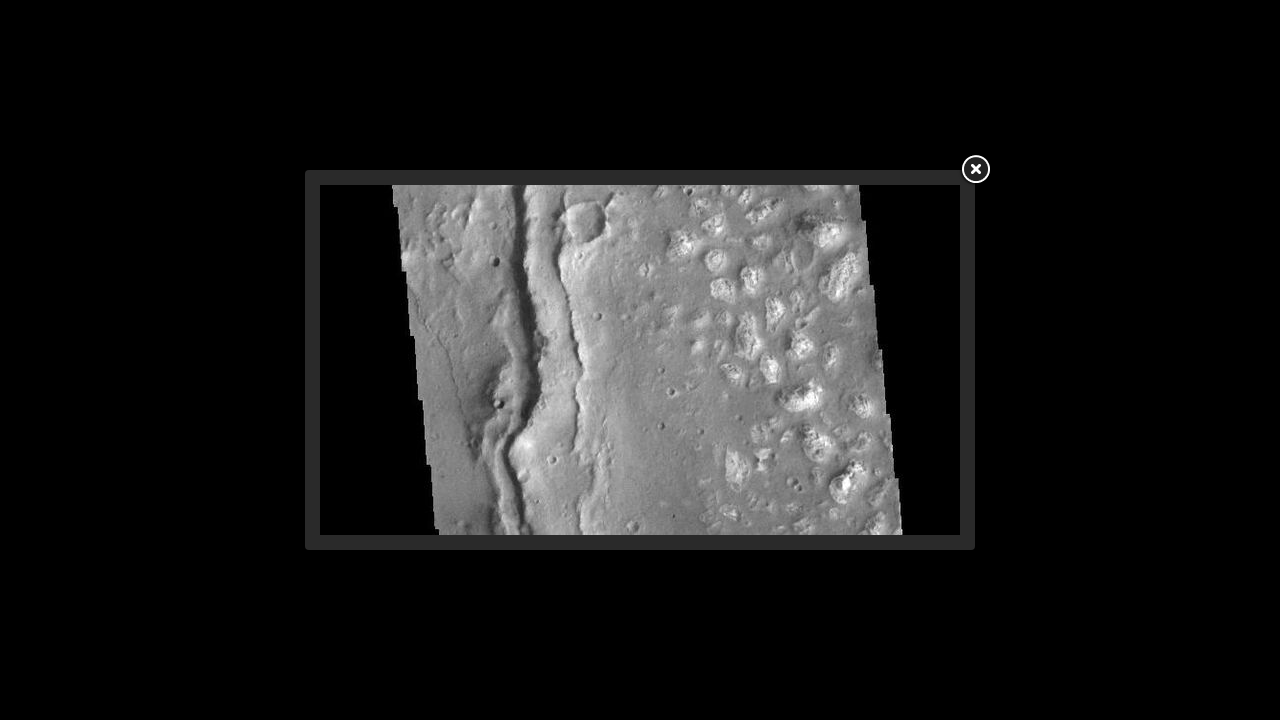